Tests a contact form by filling in first name, last name, email, mobile number, and company name fields, then submits the form and accepts the confirmation alert.

Starting URL: http://only-testing-blog.blogspot.com/2014/05/form.html

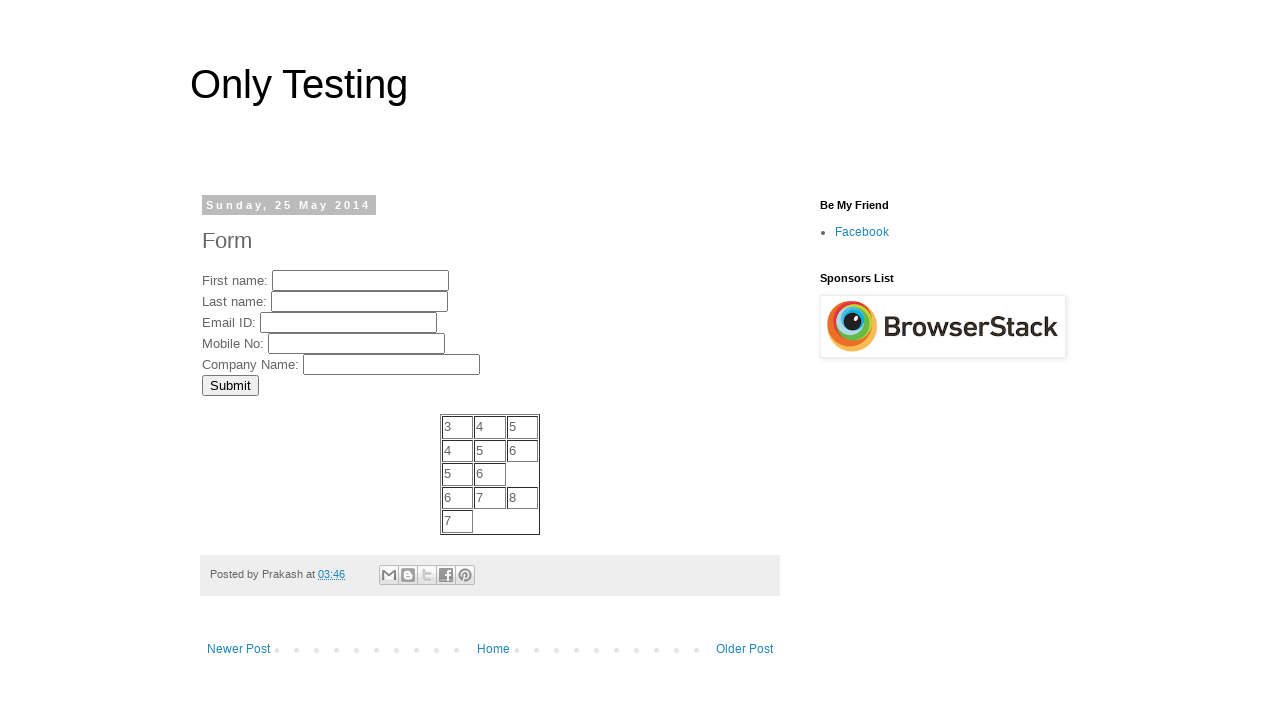

Filled first name field with 'Michael' on input[name='FirstName']
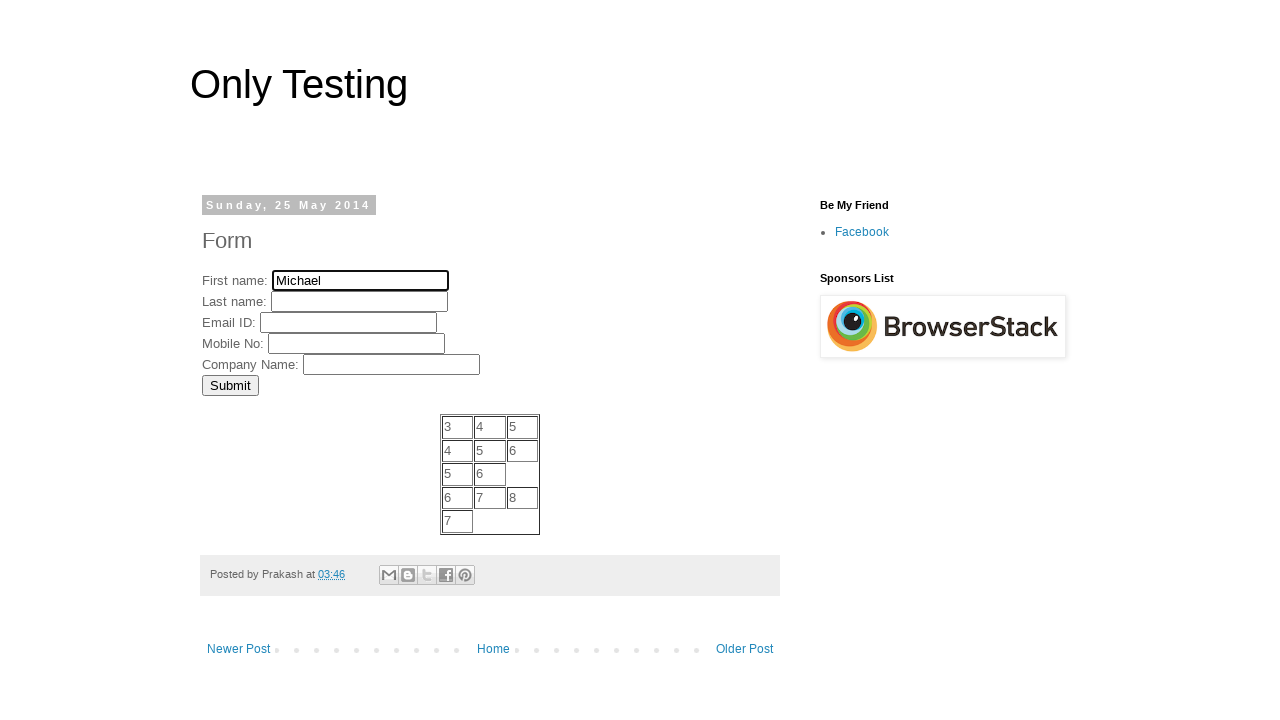

Filled last name field with 'Johnson' on input[name='LastName']
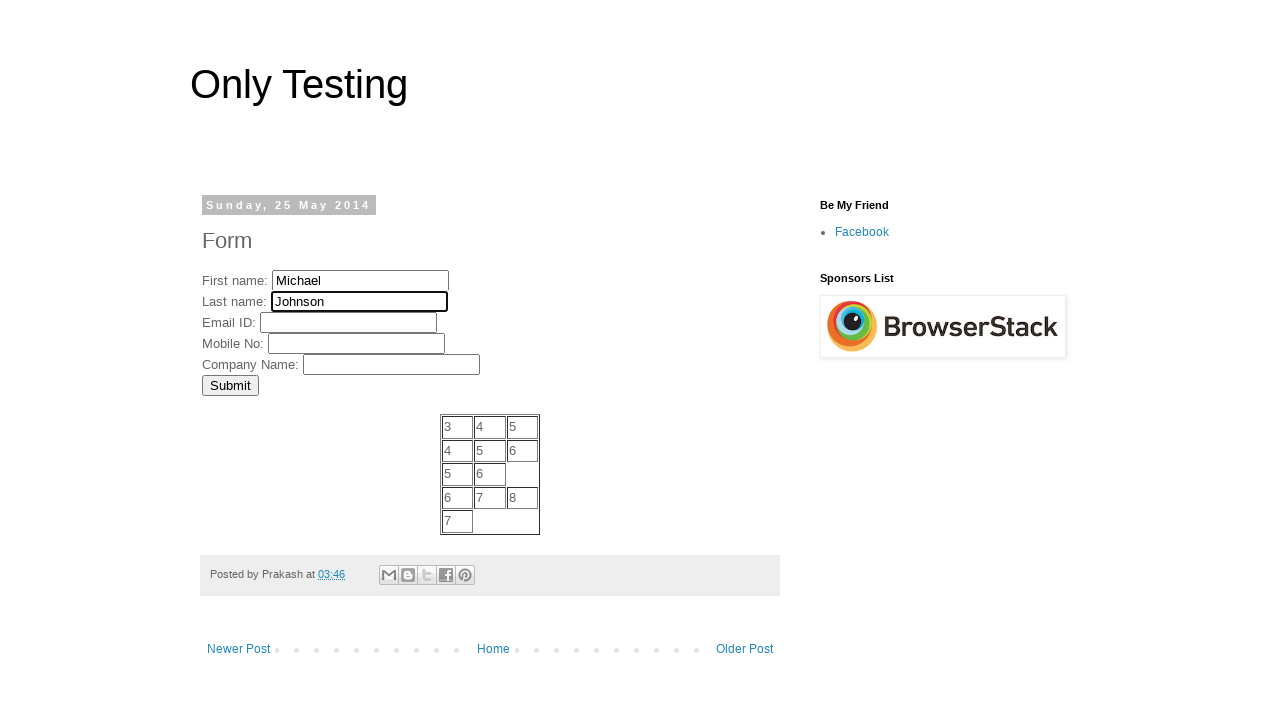

Filled email field with 'michael.johnson@testmail.com' on input[name='EmailID']
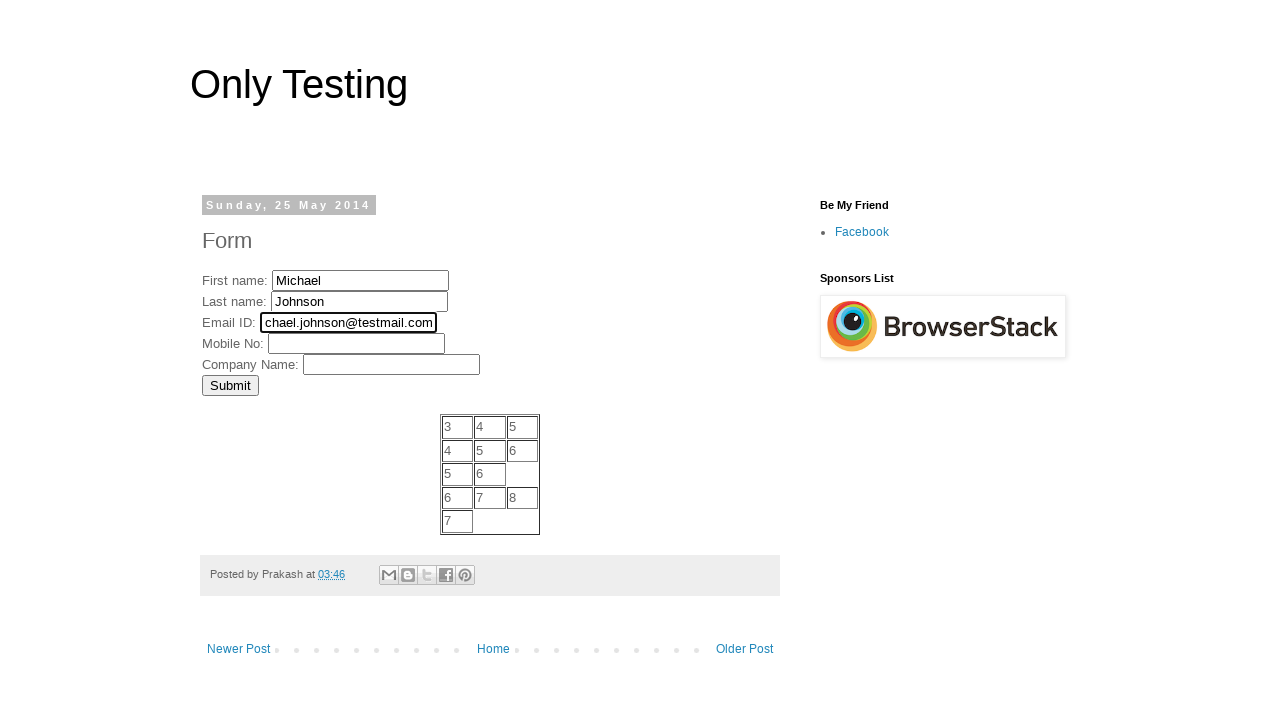

Filled mobile number field with '5551234567' on input[name='MobNo']
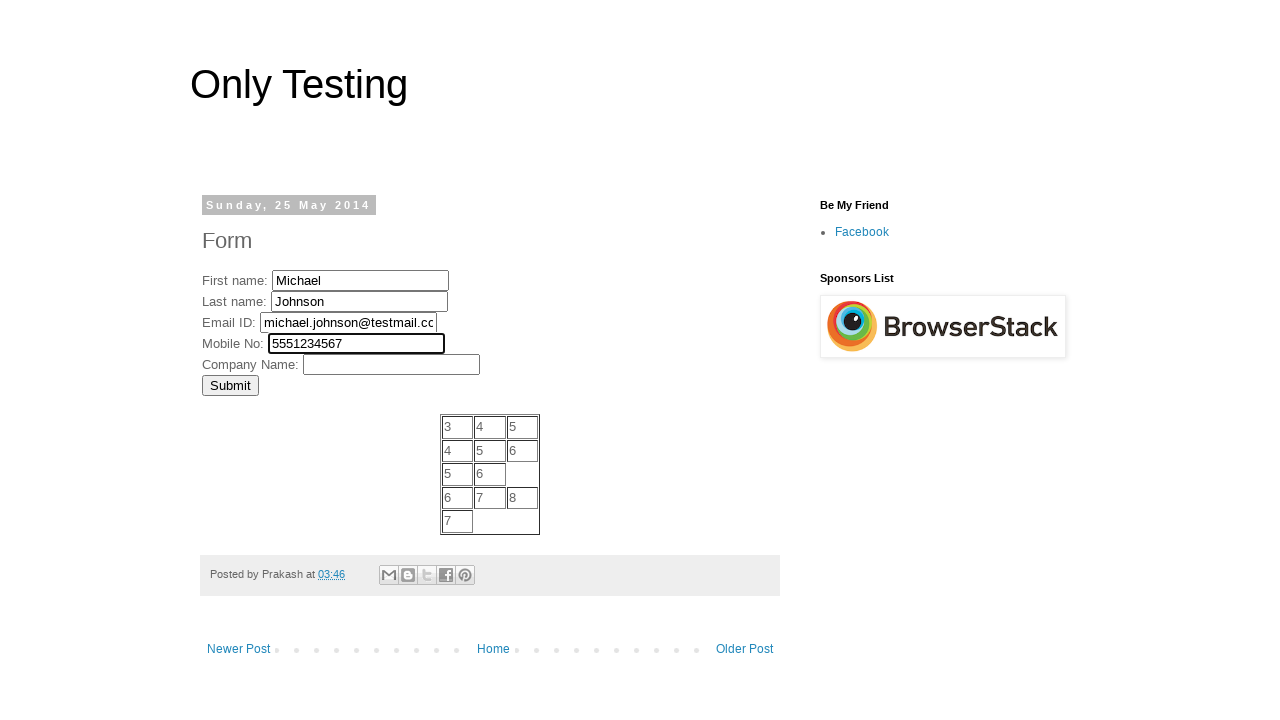

Filled company name field with 'Acme Corporation' on input[name='Company']
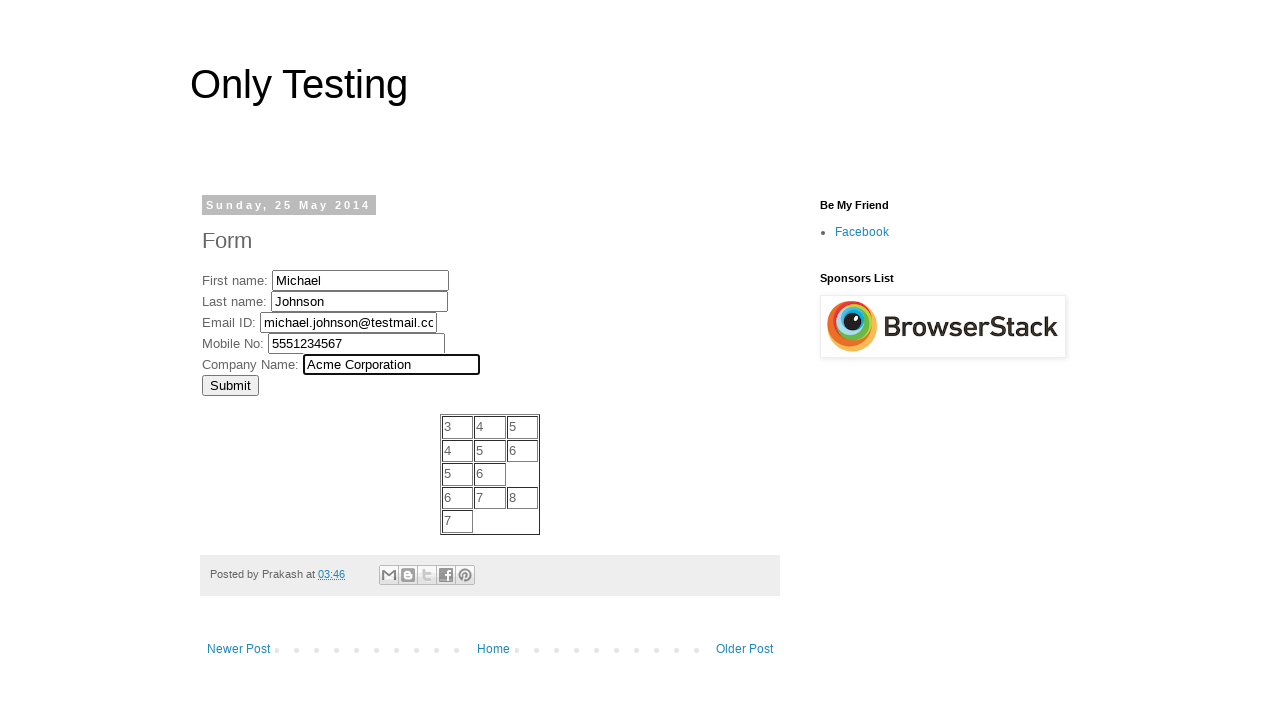

Clicked submit button to submit the form at (230, 385) on input[type='submit']
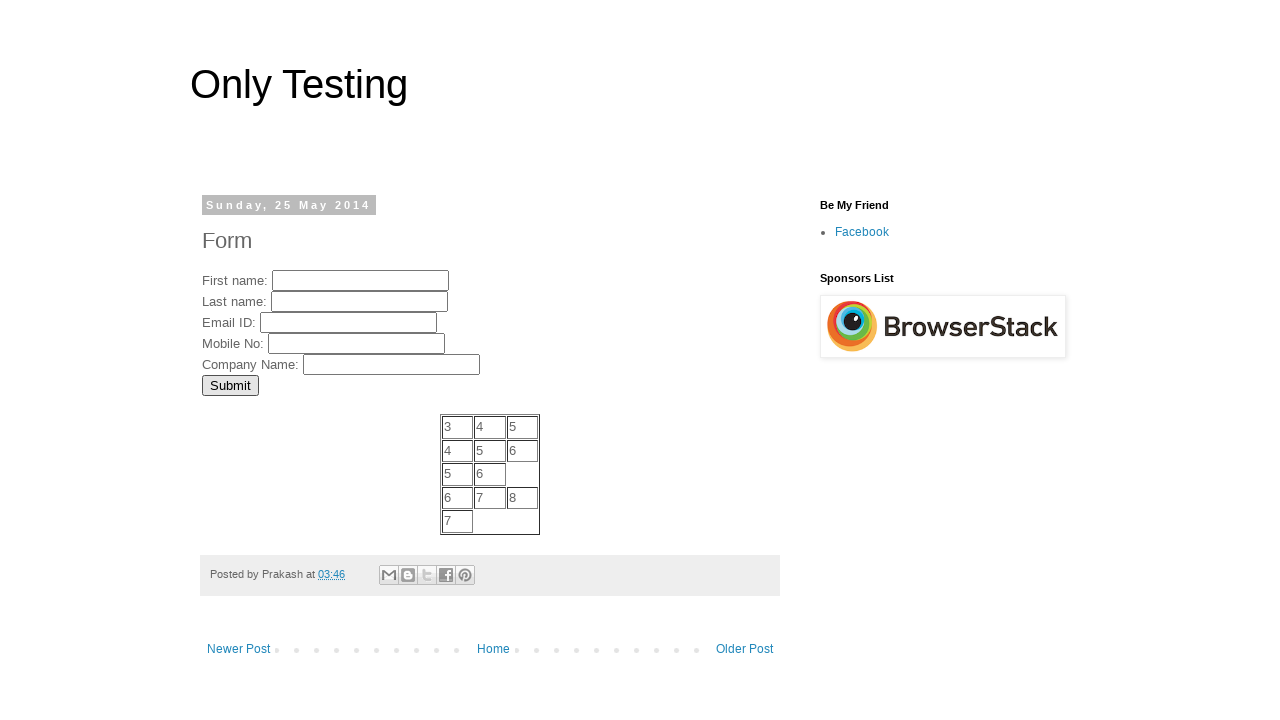

Set up dialog handler to accept confirmation alert
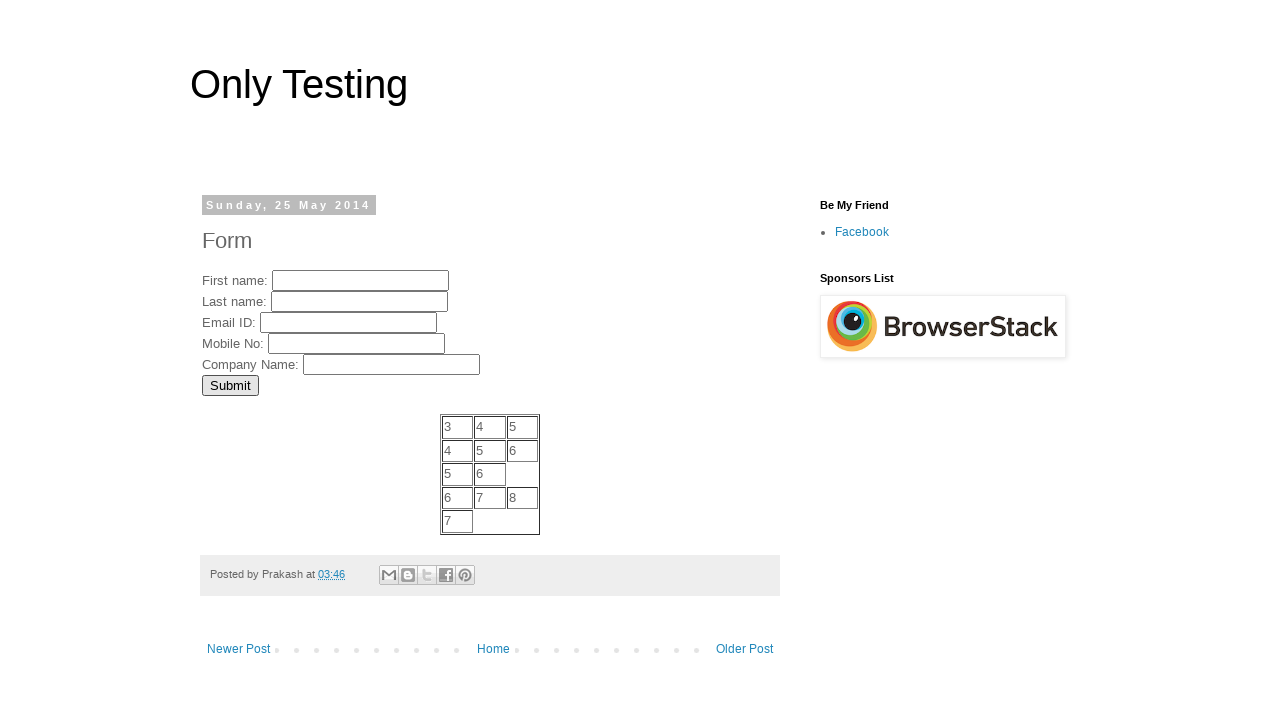

Waited for alert to appear and be handled
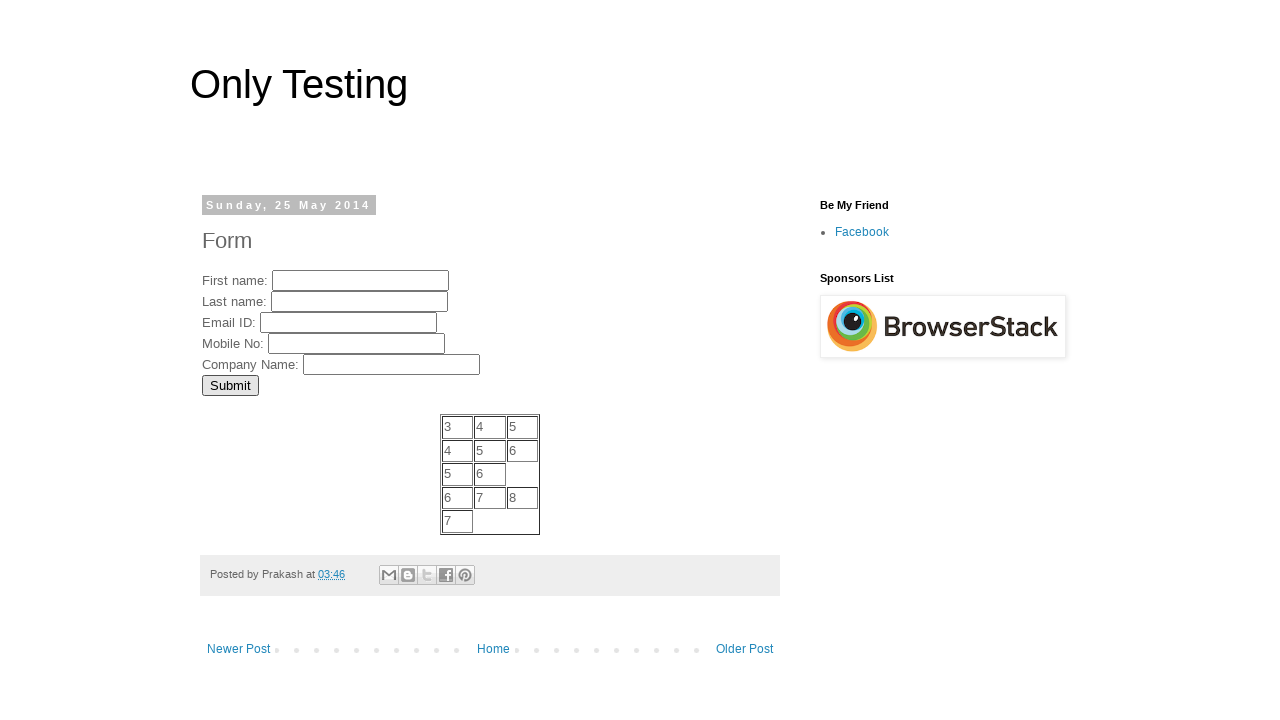

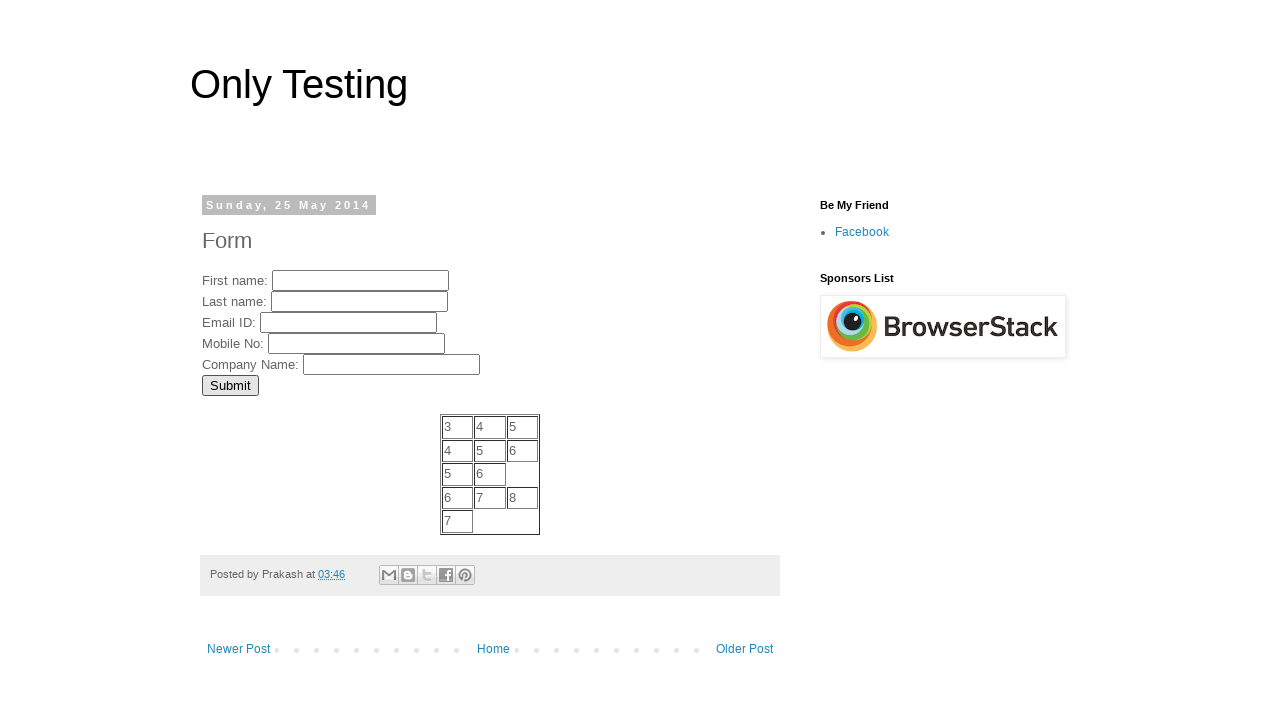